Tests full tree selection by clicking the Home (root) checkbox and verifies all 10 checkboxes in the tree become selected, then tests cascade up by selecting all Level 2 checkboxes.

Starting URL: https://yekoshy.github.io/RadioBtn-n-Checkbox/

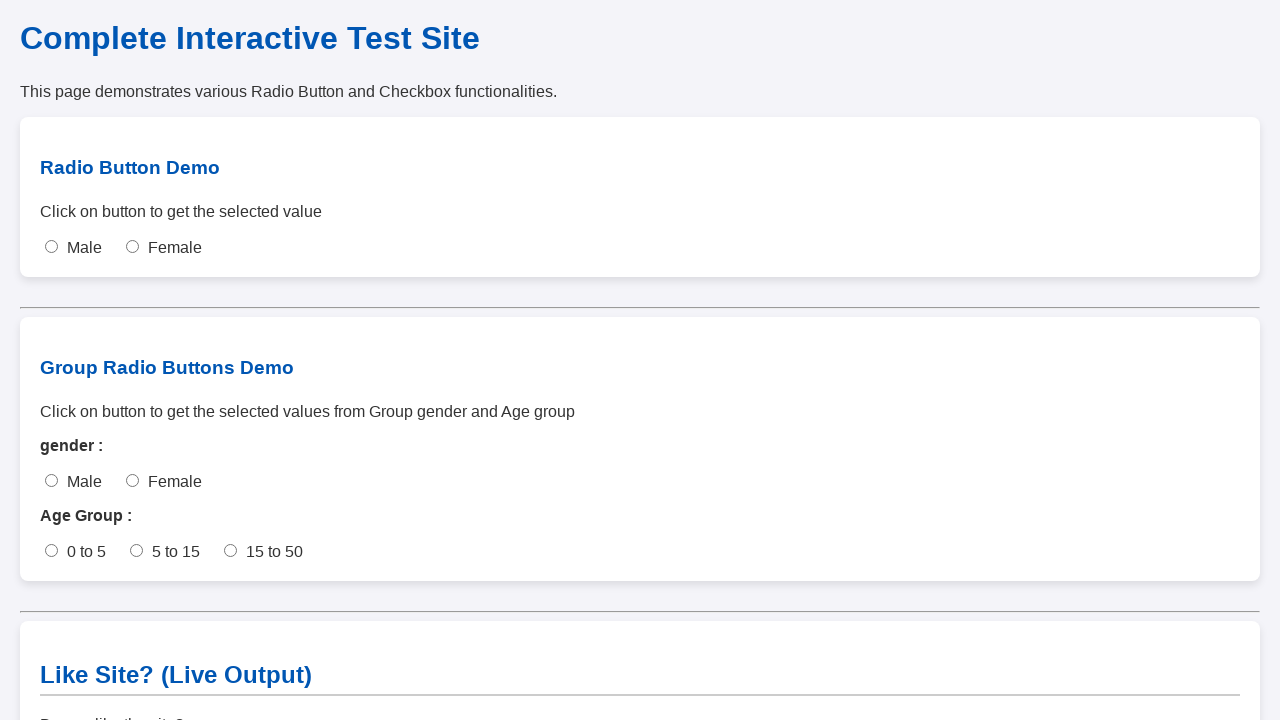

Scrolled to checkbox test section
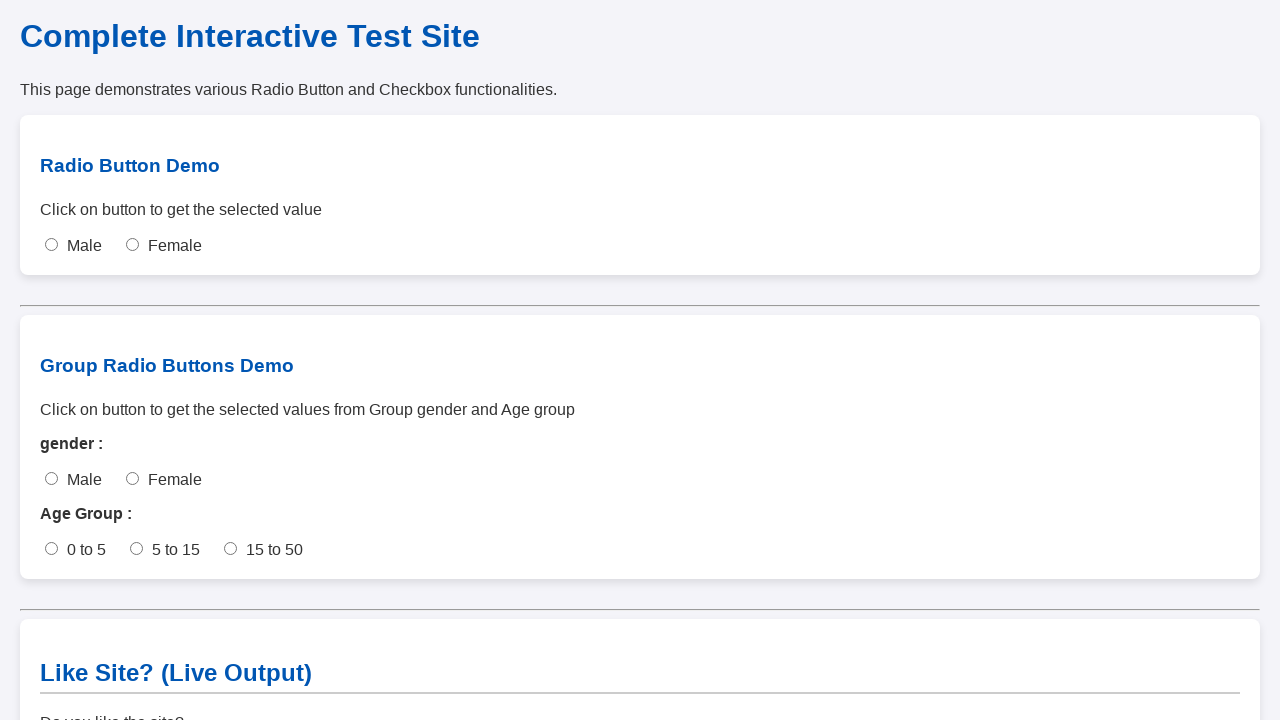

Waited for scroll animation to complete
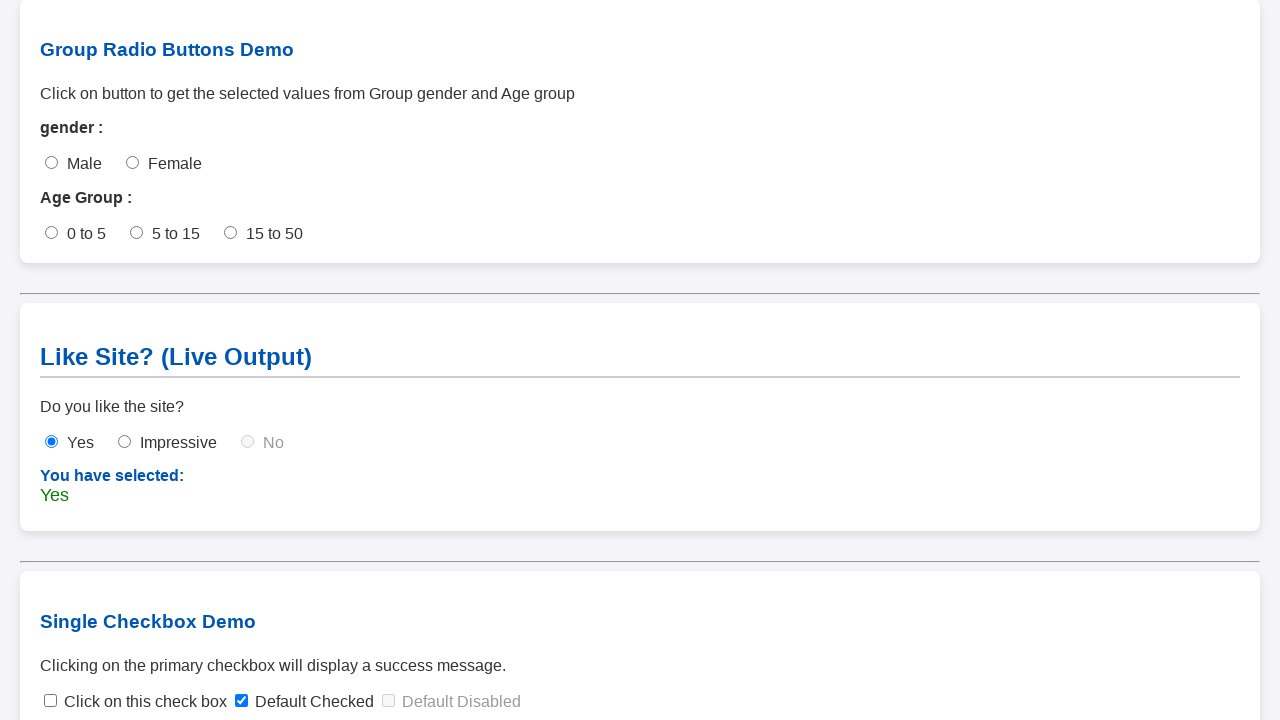

Expanded a collapsed tree node at (72, 621) on span.toggle-arrow.collapsed >> nth=0
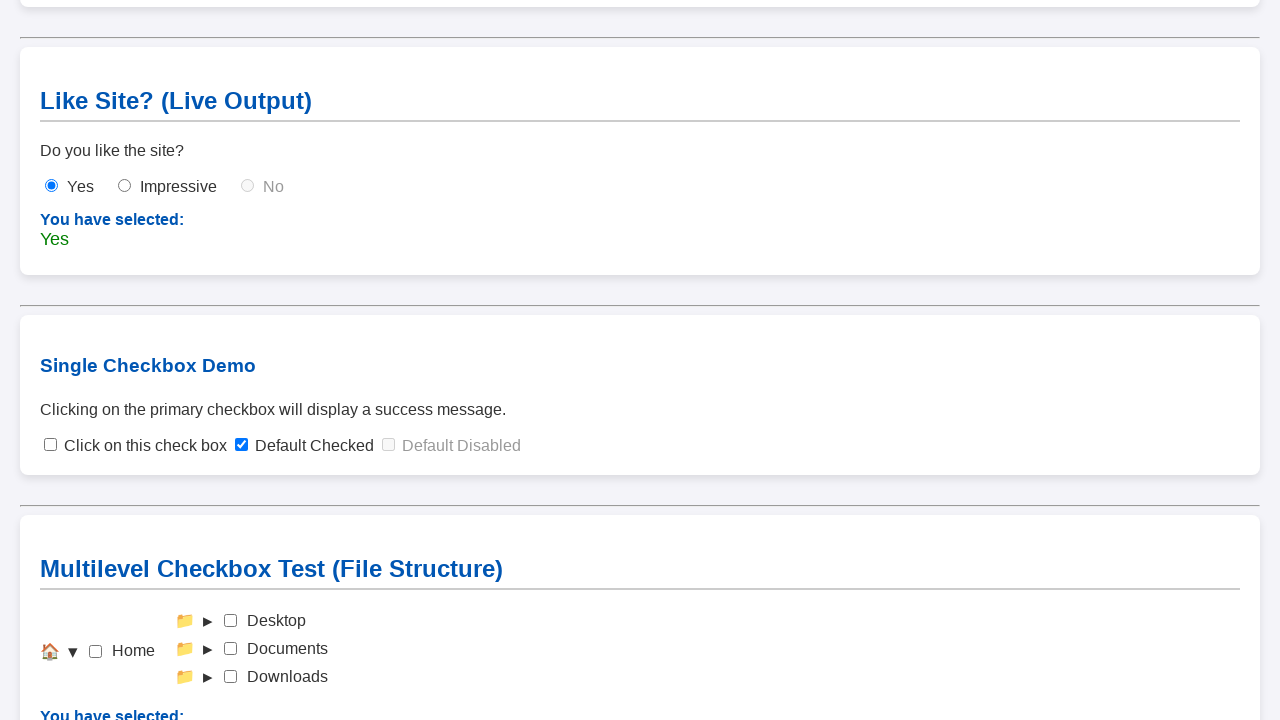

Waited for node expansion animation
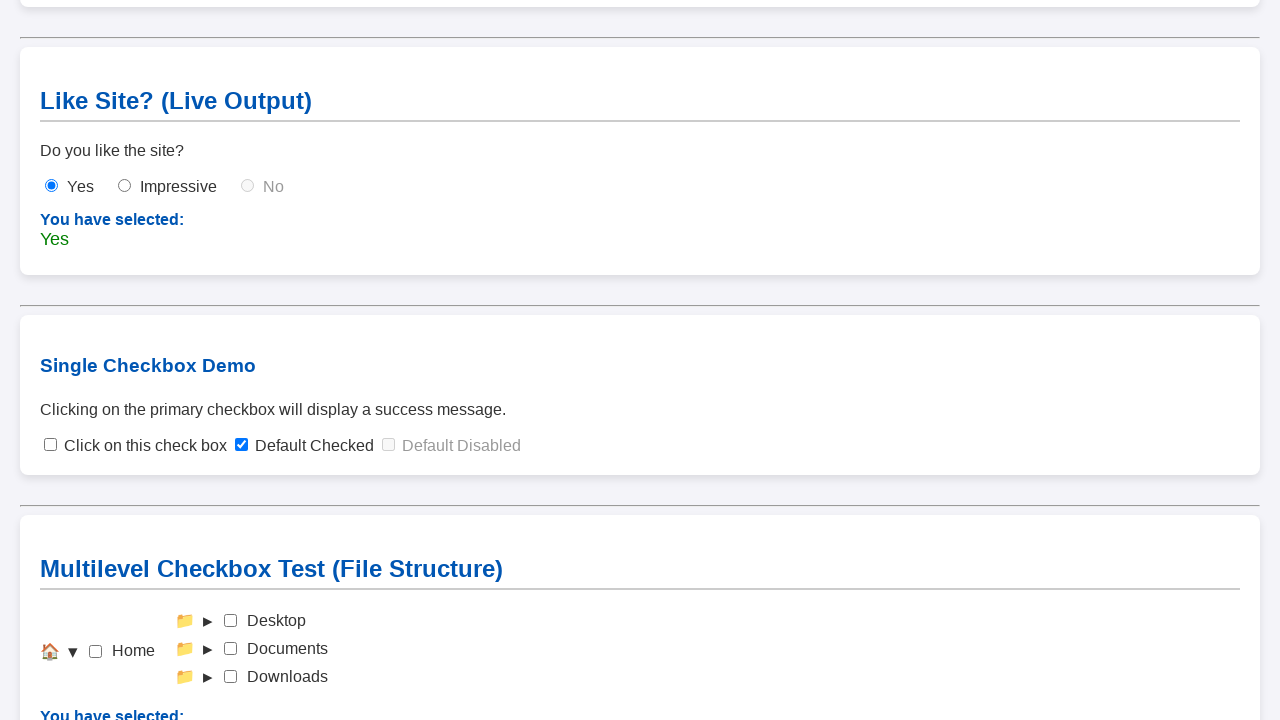

Expanded a collapsed tree node at (208, 621) on span.toggle-arrow.collapsed >> nth=0
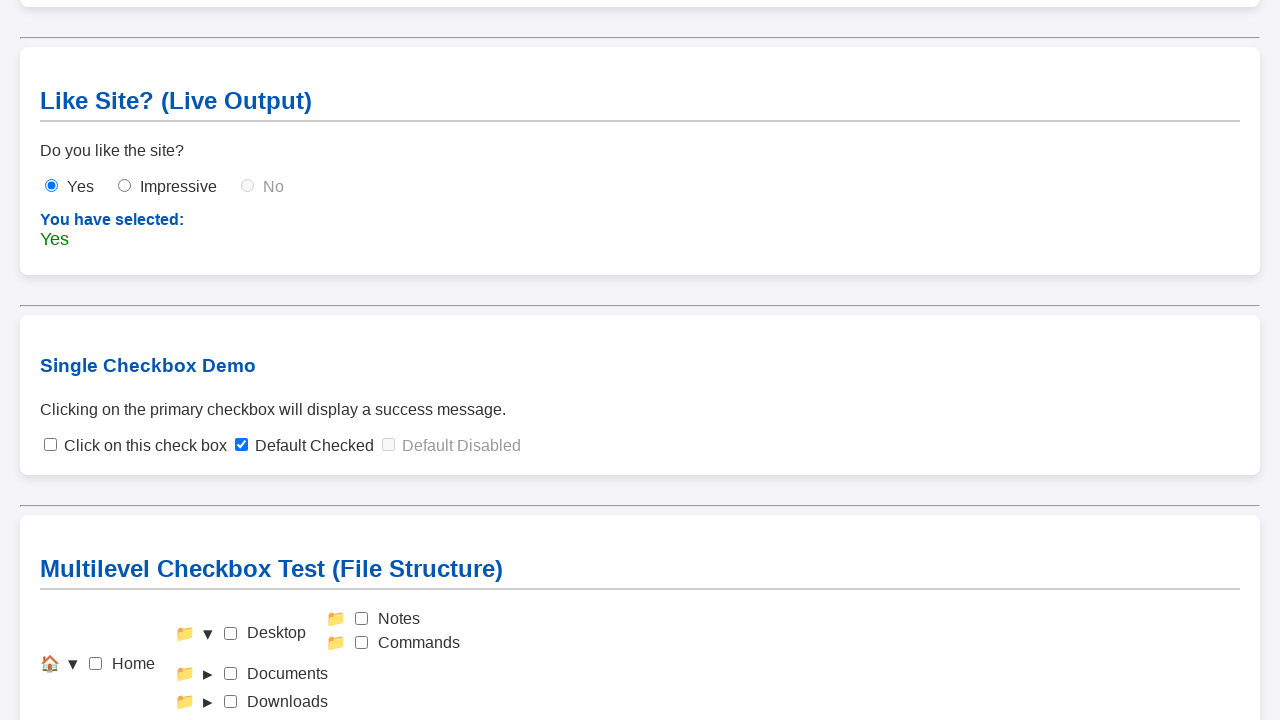

Waited for node expansion animation
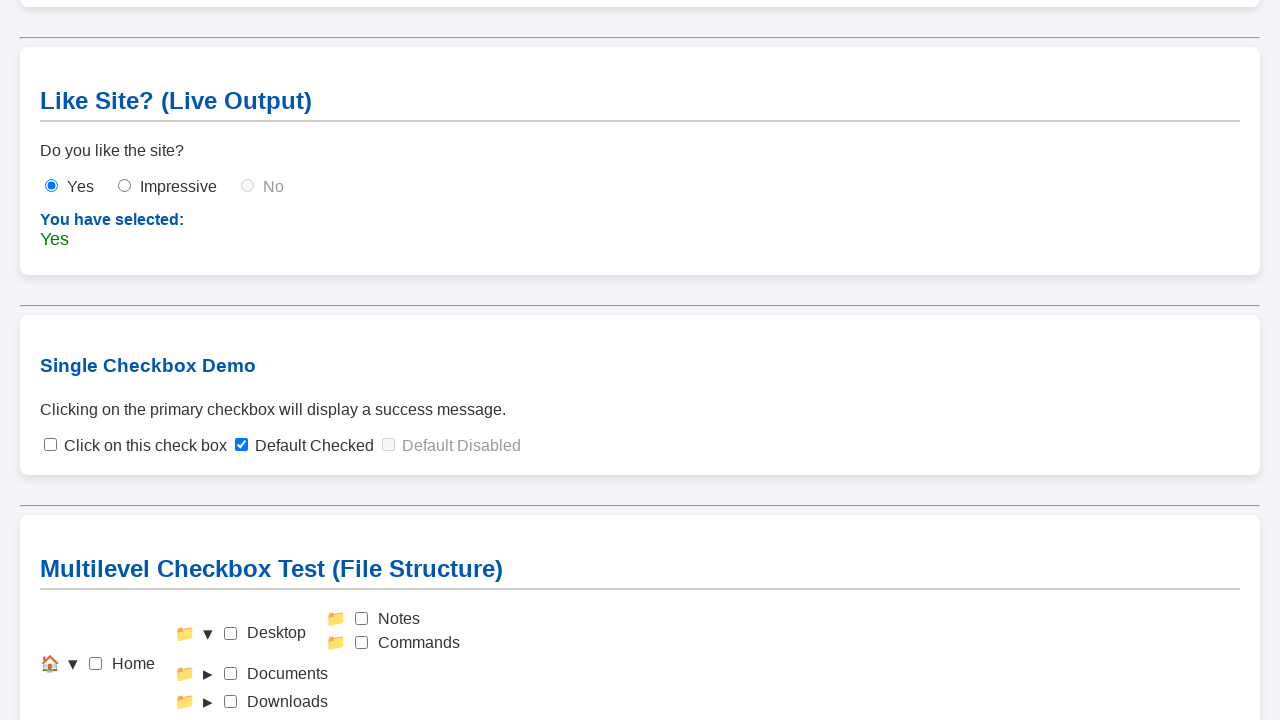

Expanded a collapsed tree node at (208, 674) on span.toggle-arrow.collapsed >> nth=0
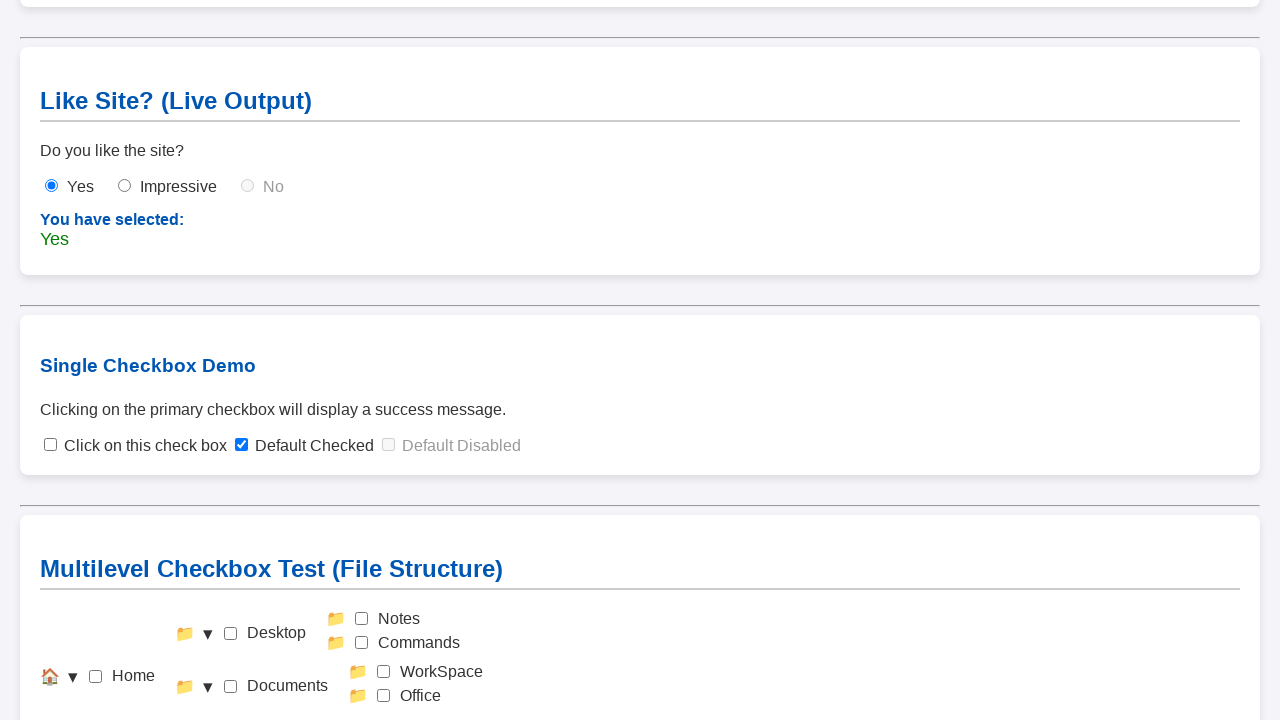

Waited for node expansion animation
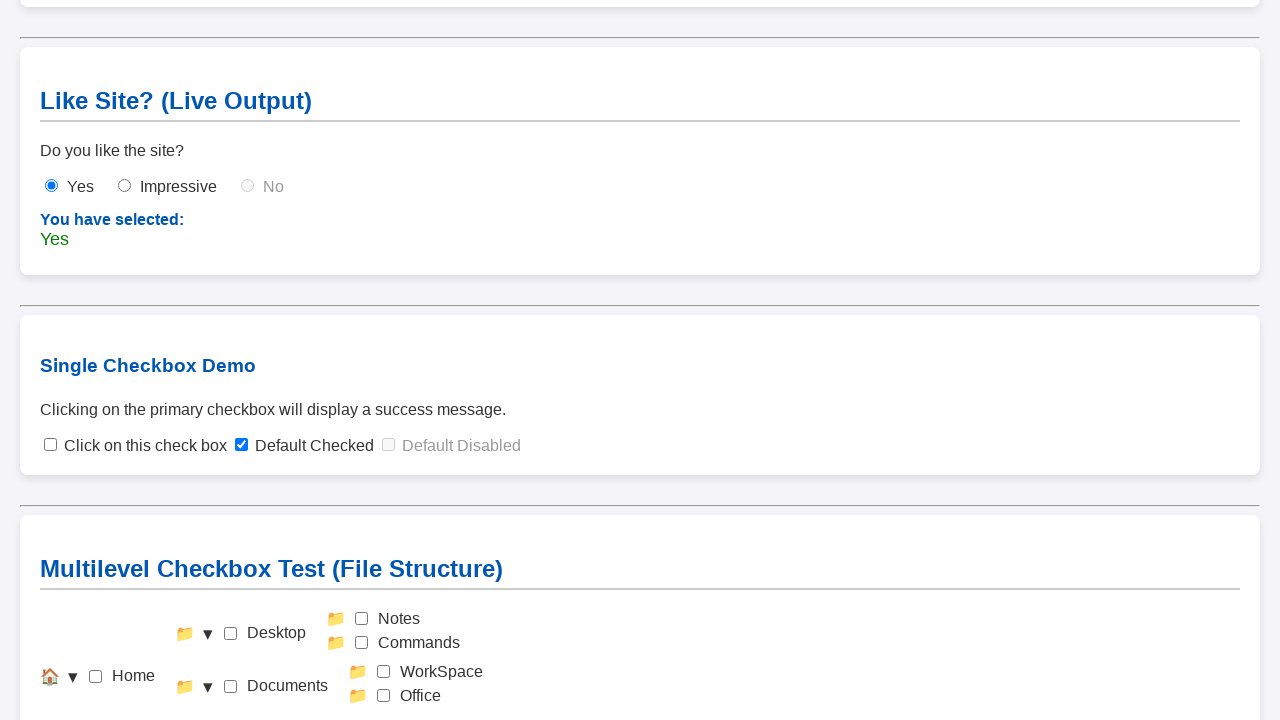

Expanded a collapsed tree node at (208, 709) on span.toggle-arrow.collapsed >> nth=0
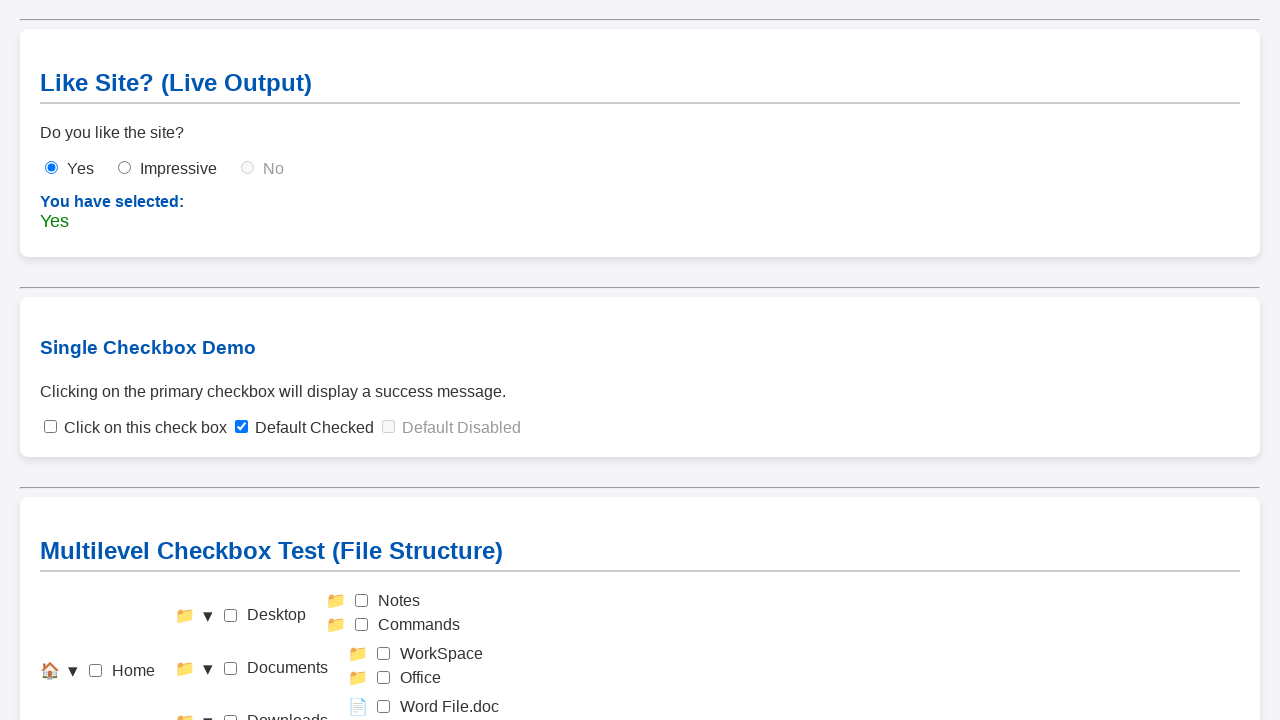

Waited for node expansion animation
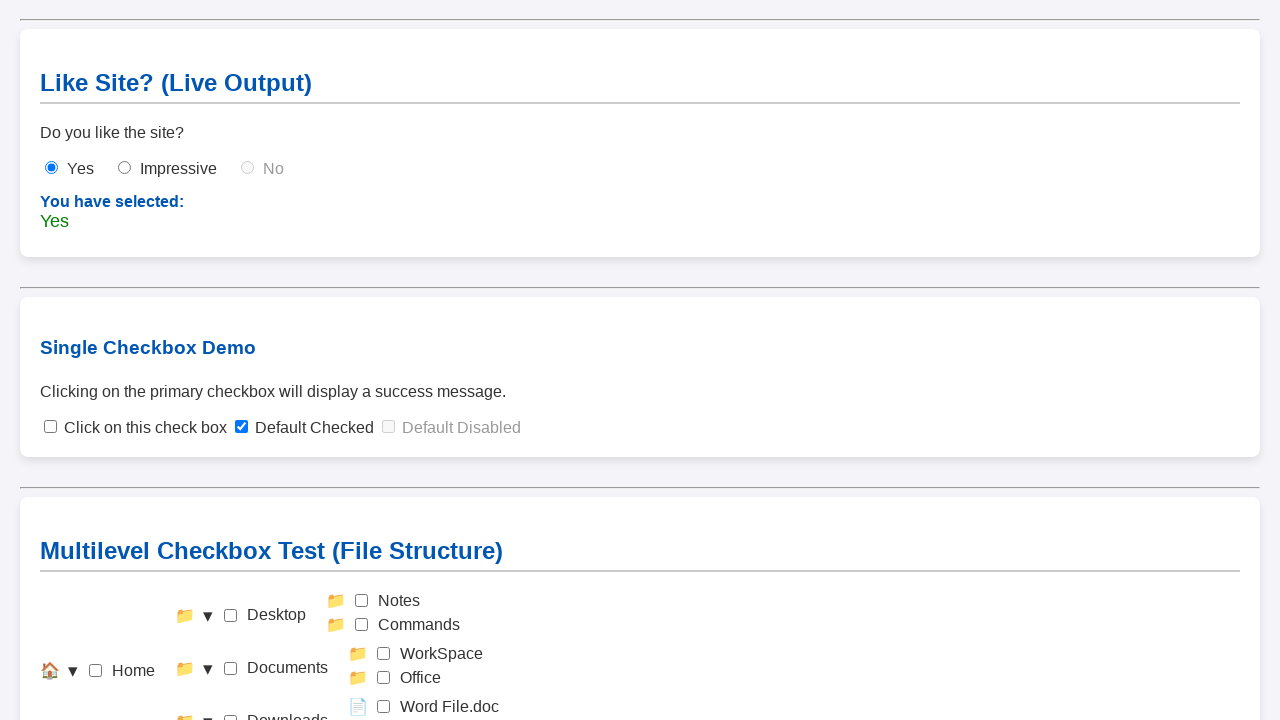

Clicked Home checkbox to ensure it's checked at (96, 671) on #check-home
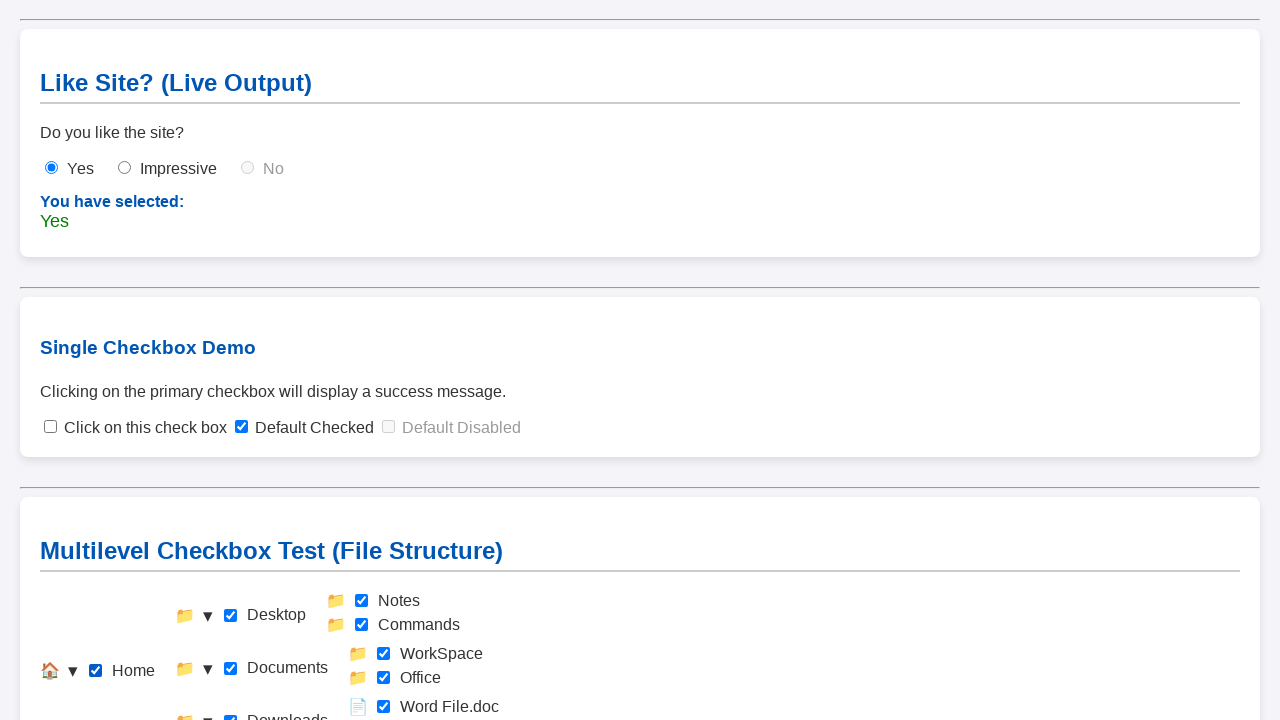

Clicked Home checkbox to reset/uncheck all items at (96, 671) on #check-home
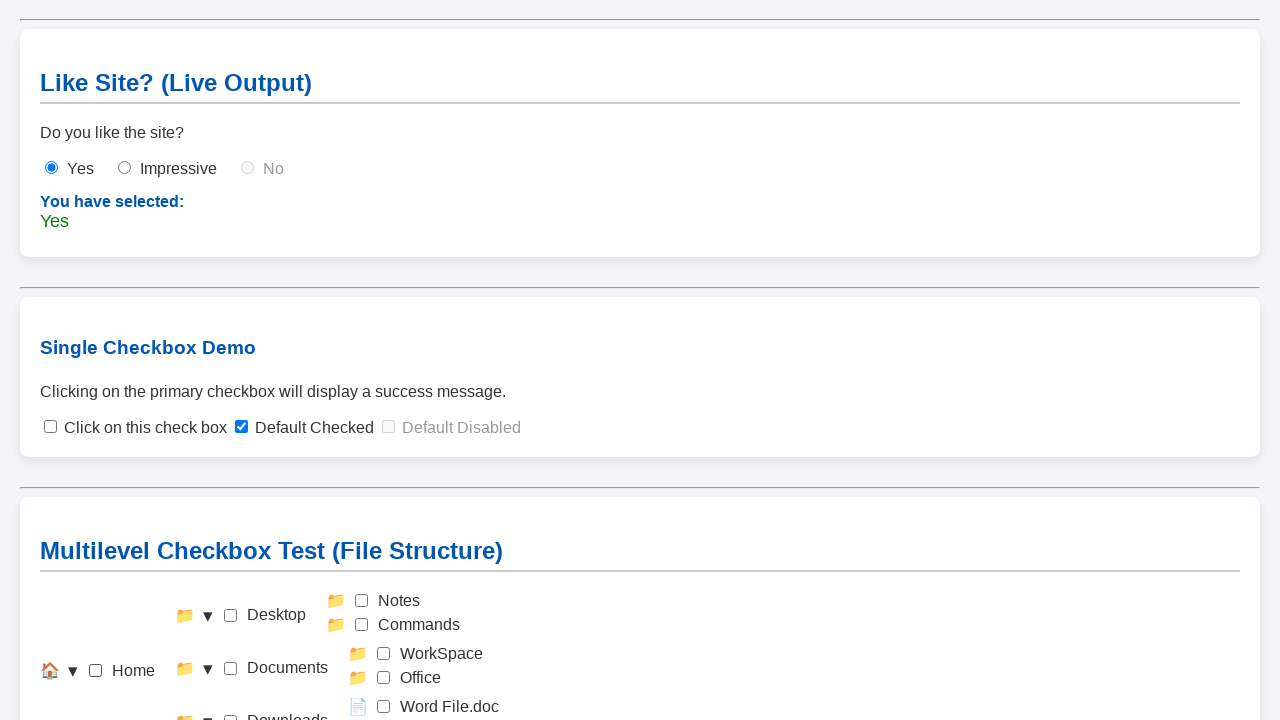

Waited for reset operation to complete
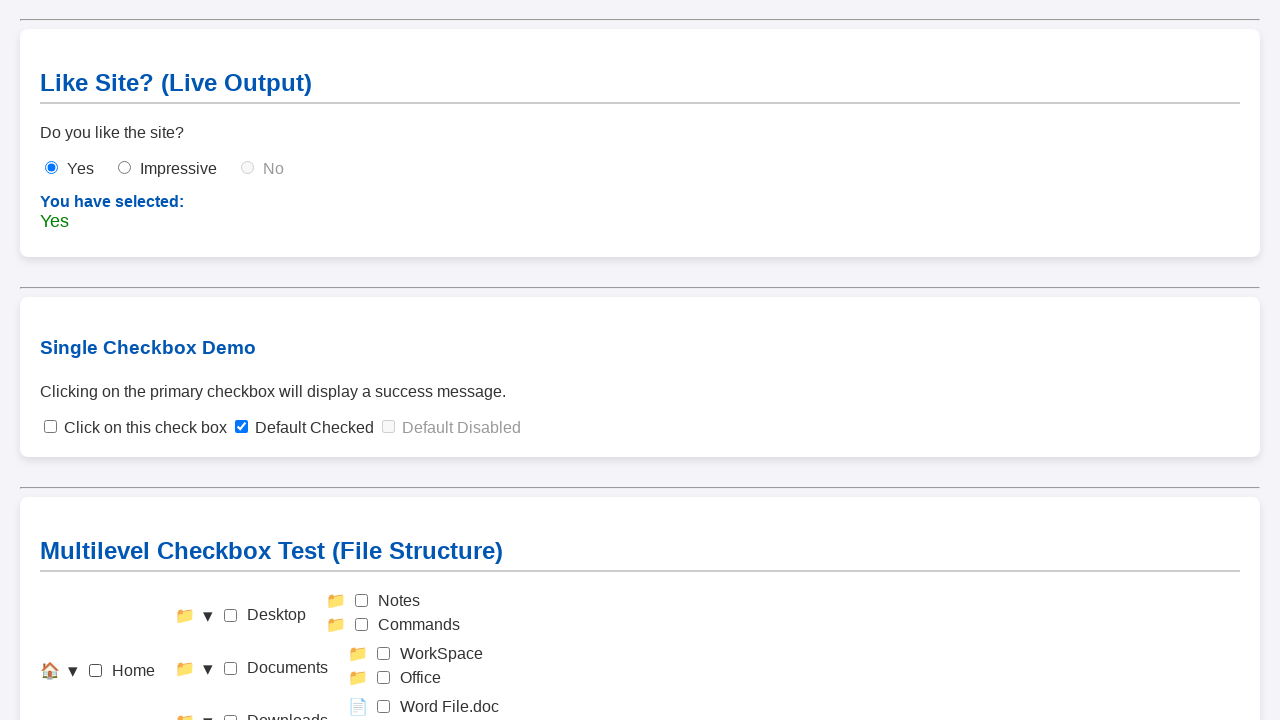

TC_Selection_1_1: Clicked Home checkbox to select entire tree at (96, 671) on #check-home
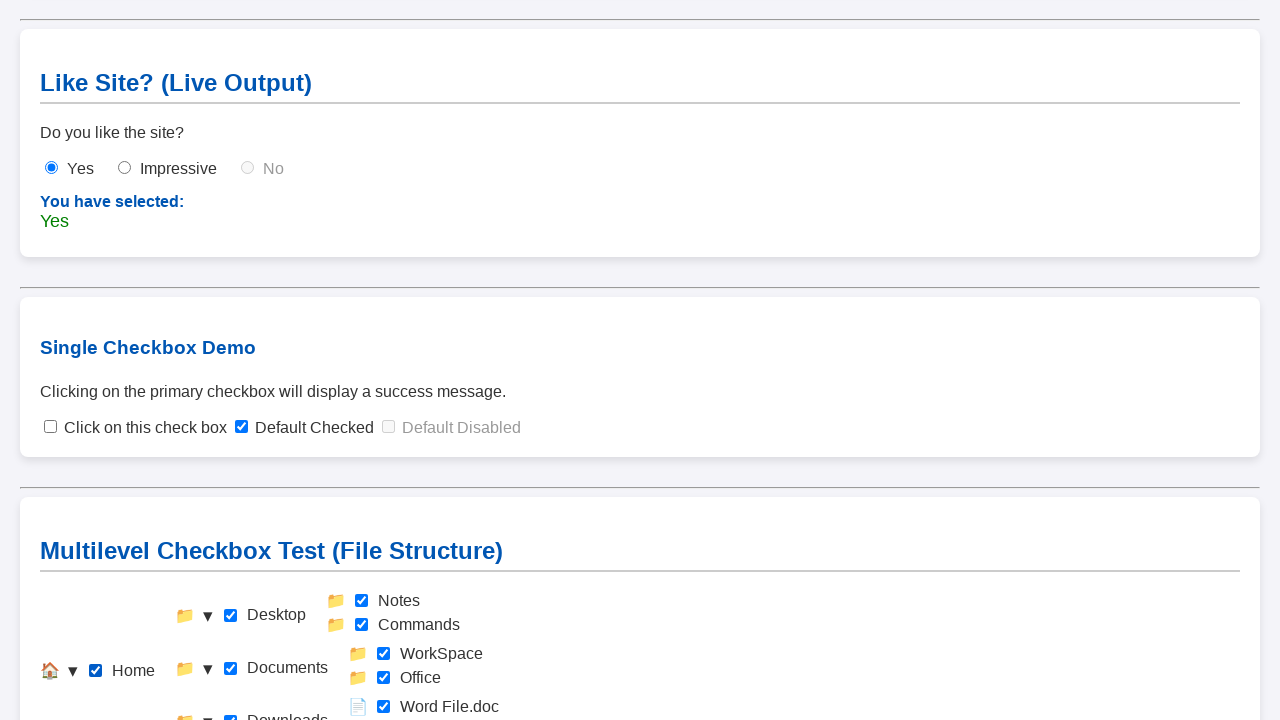

Waited for full tree selection to complete - all 10 checkboxes should be selected
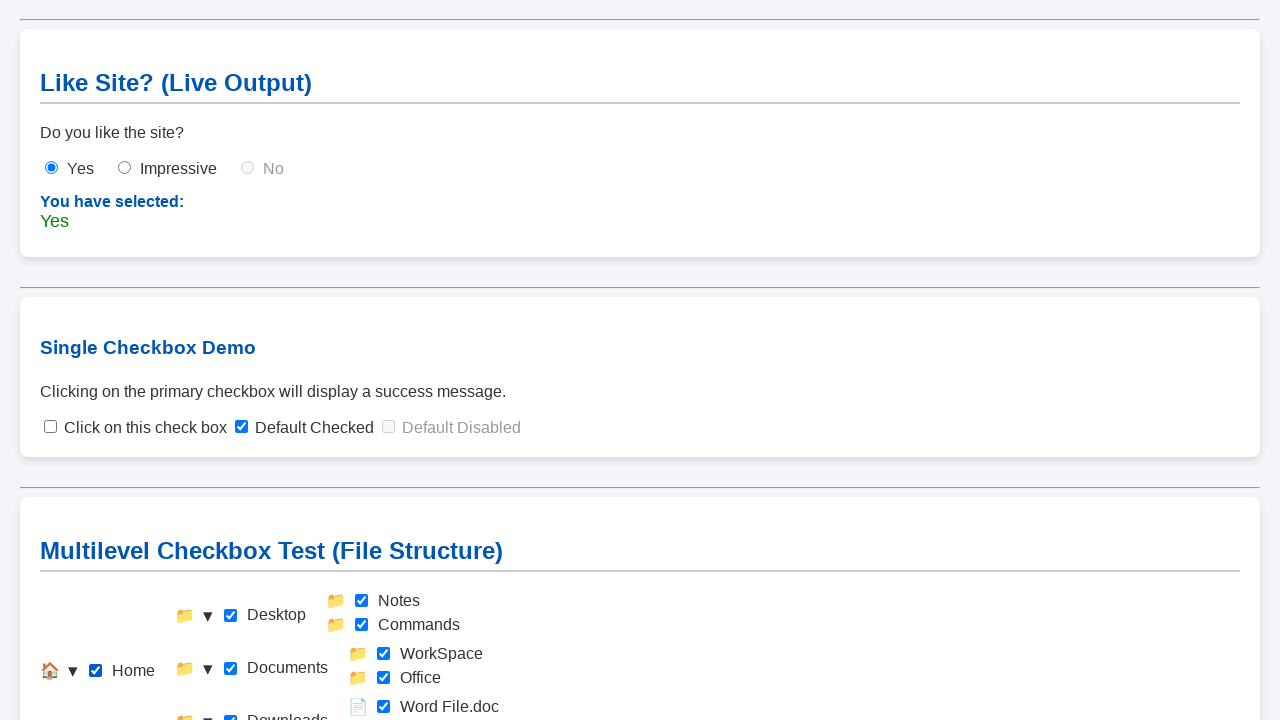

Clicked Home checkbox to reset/uncheck all items at (96, 671) on #check-home
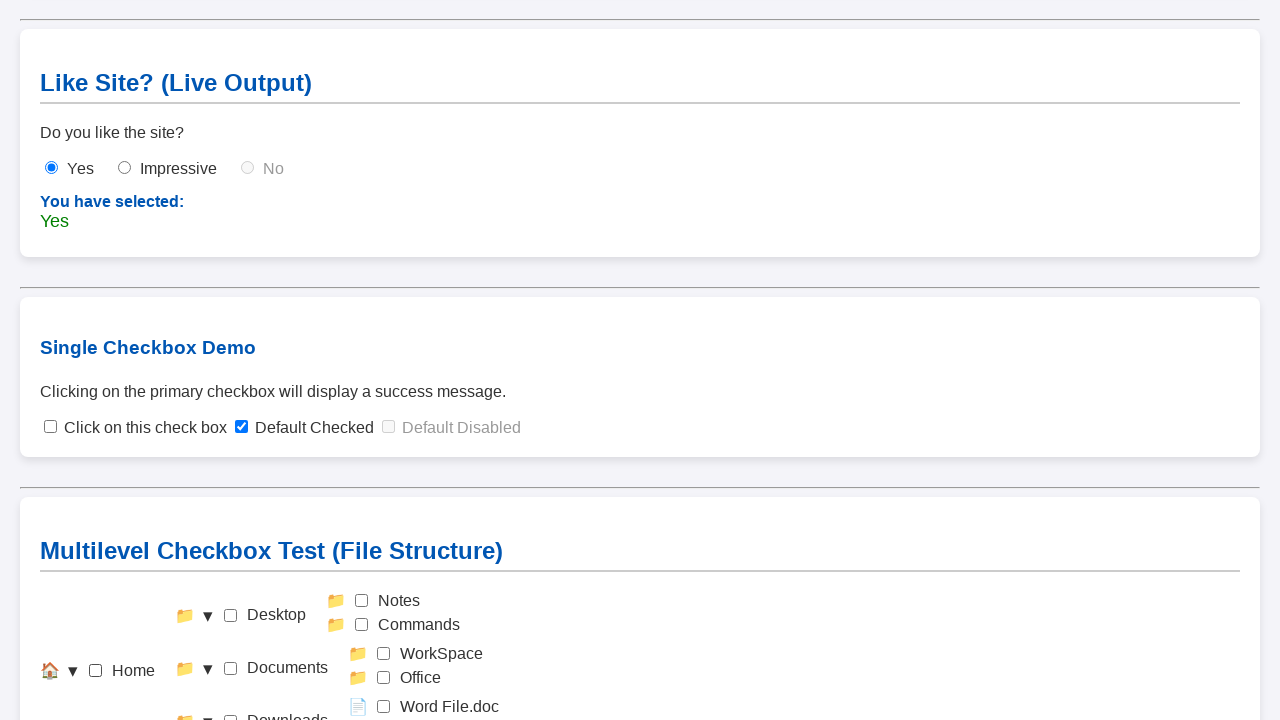

Waited for reset operation to complete
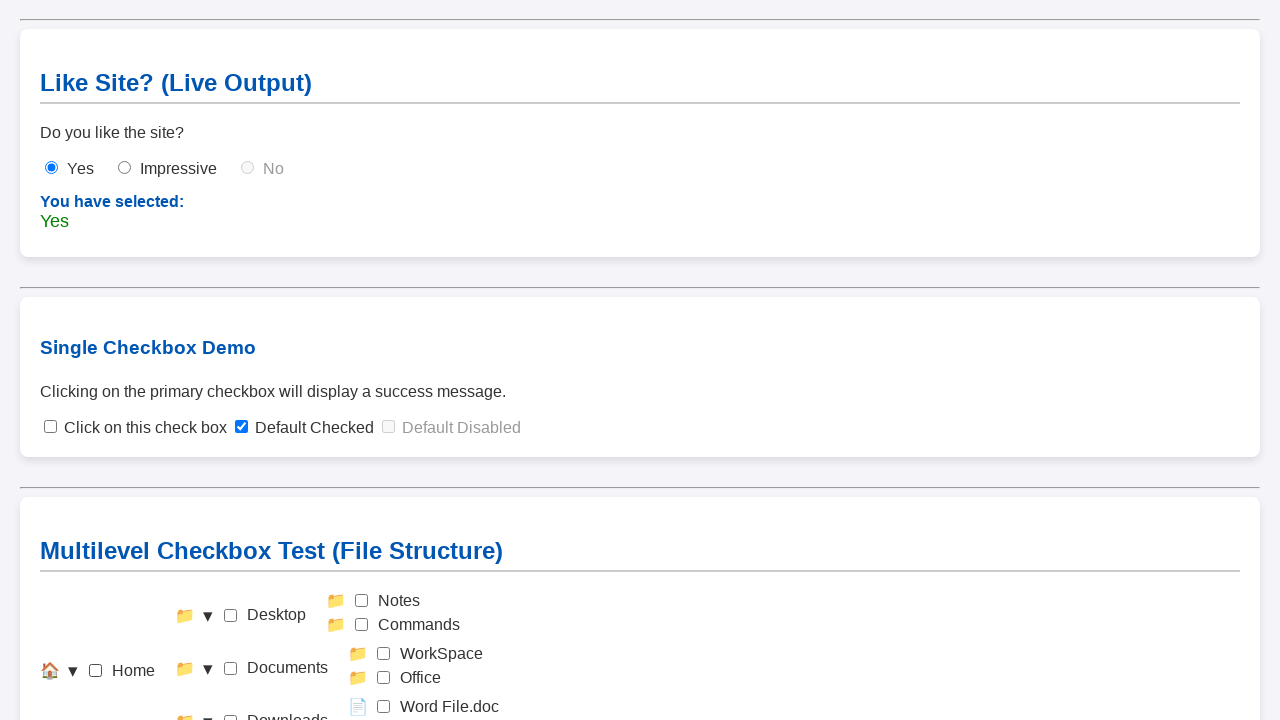

TC_Selection_2_4: Clicked Desktop checkbox (Level 2) at (230, 615) on #check-desktop
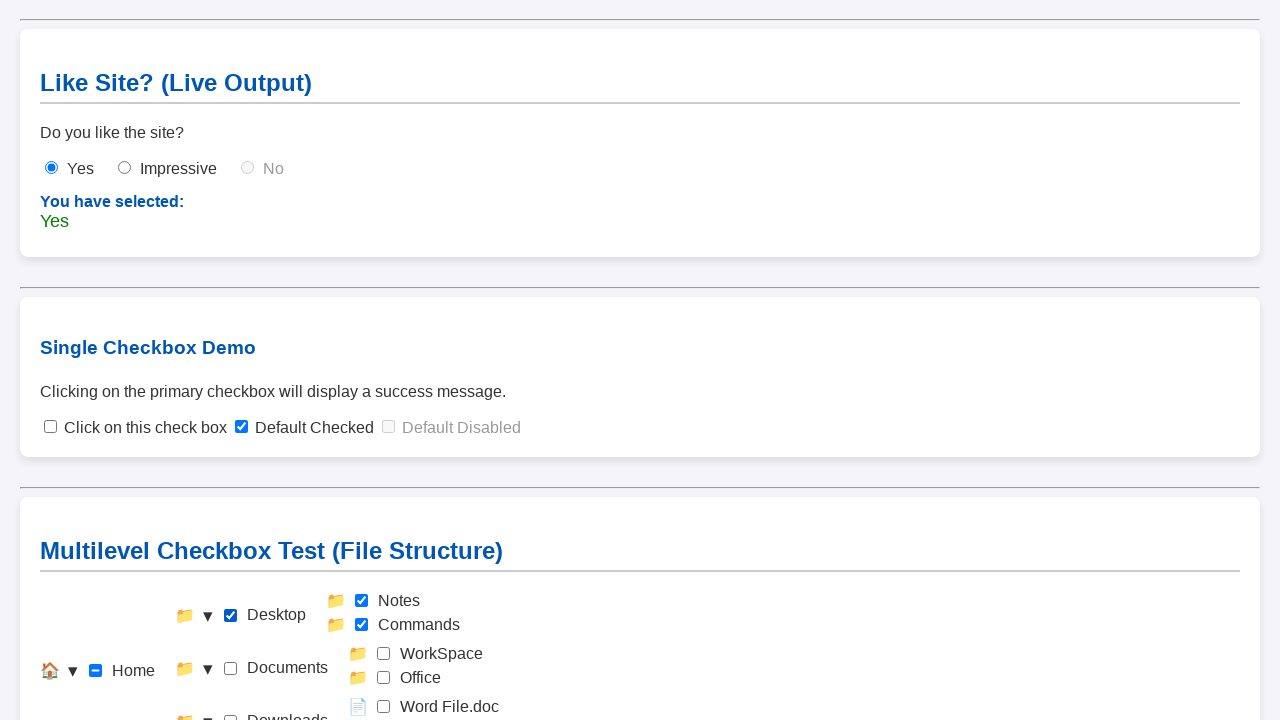

Waited after Desktop selection
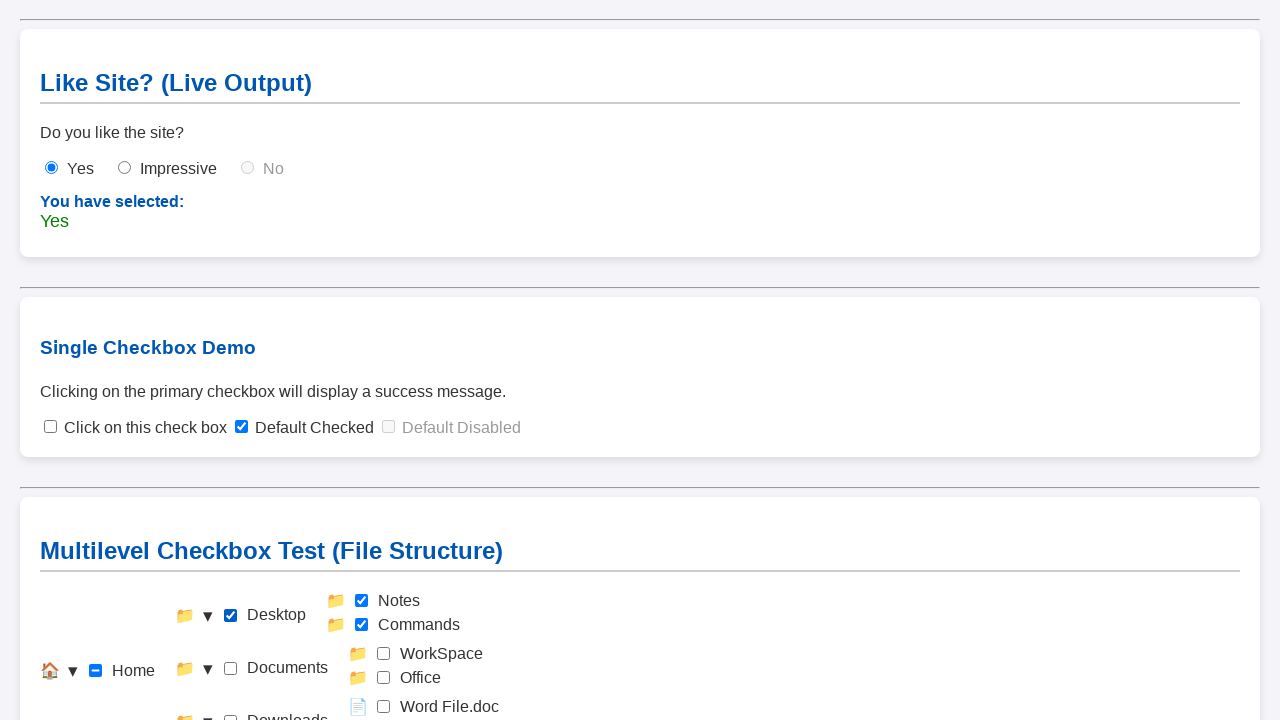

Clicked Documents checkbox (Level 2) at (230, 668) on #check-documents
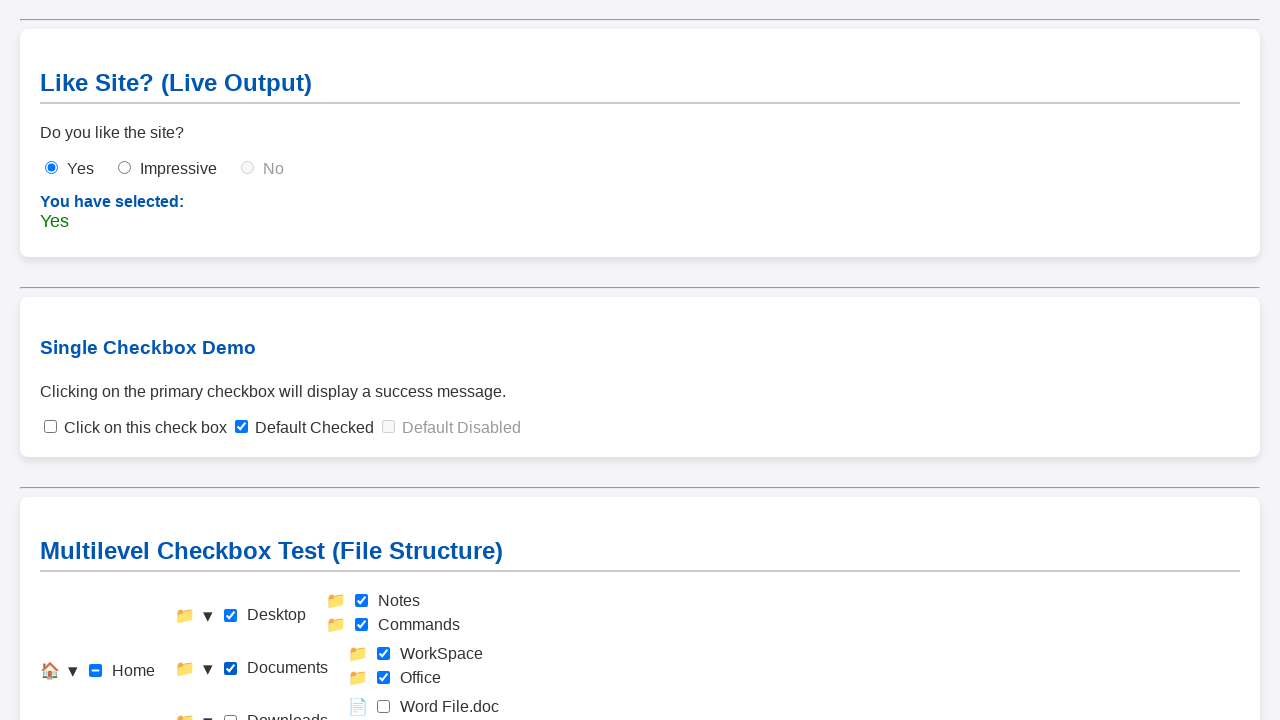

Waited after Documents selection
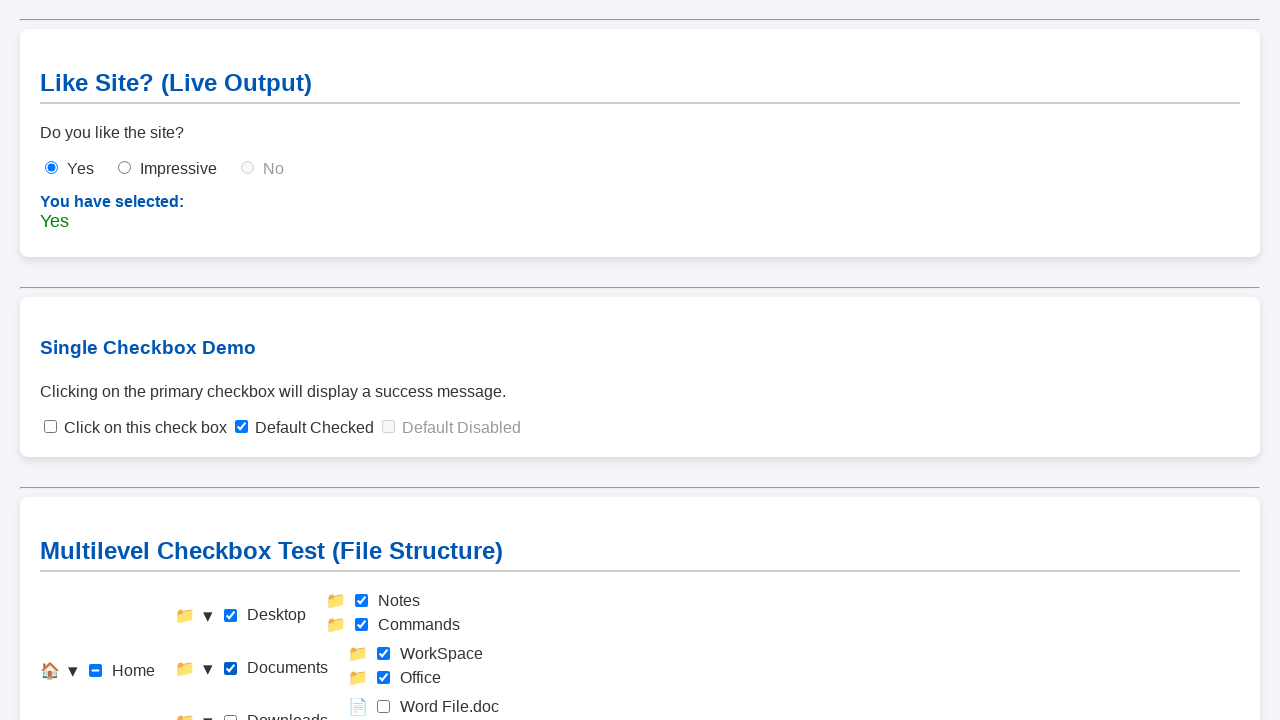

Clicked Downloads checkbox (Level 2) at (230, 714) on #check-downloads
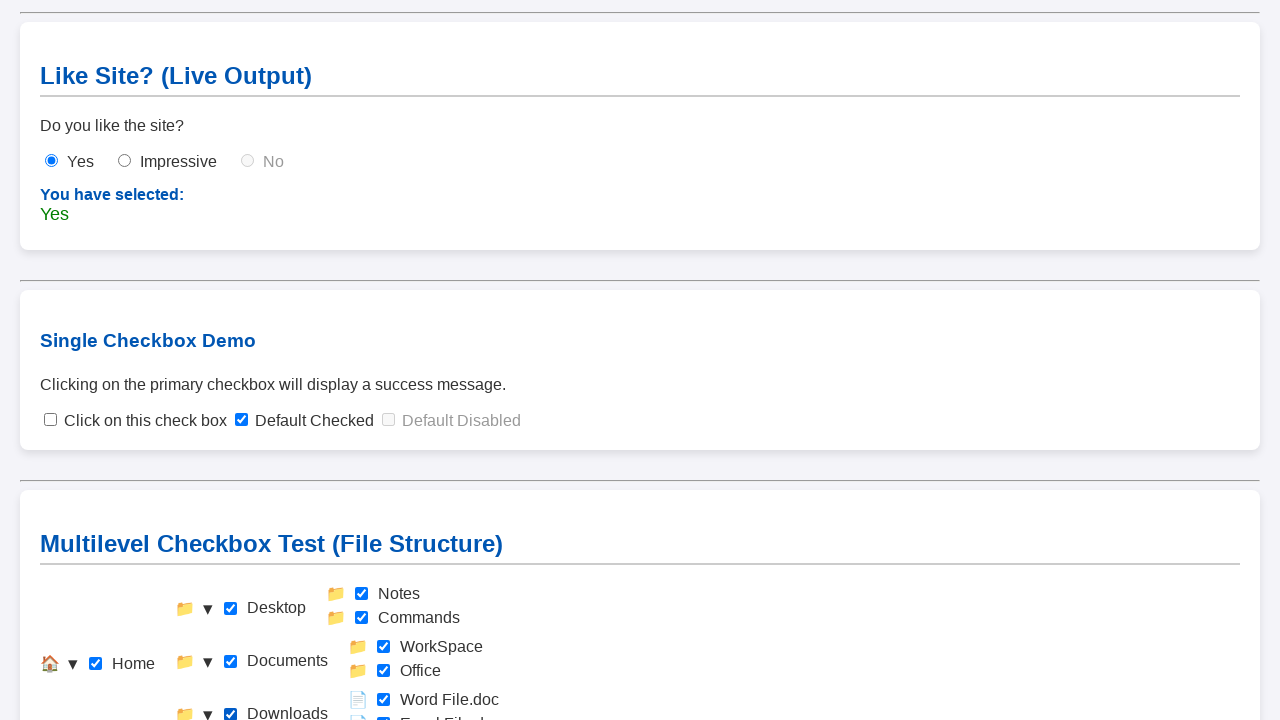

Waited after Downloads selection - cascade up to Home should trigger
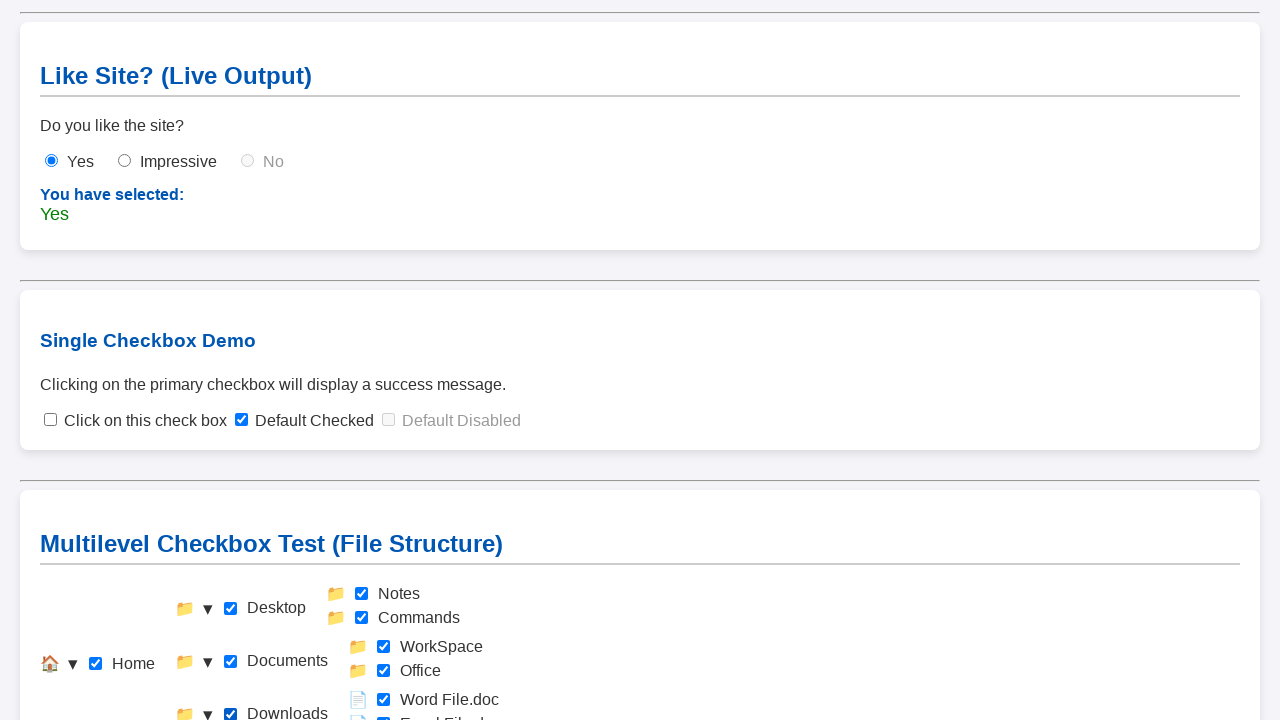

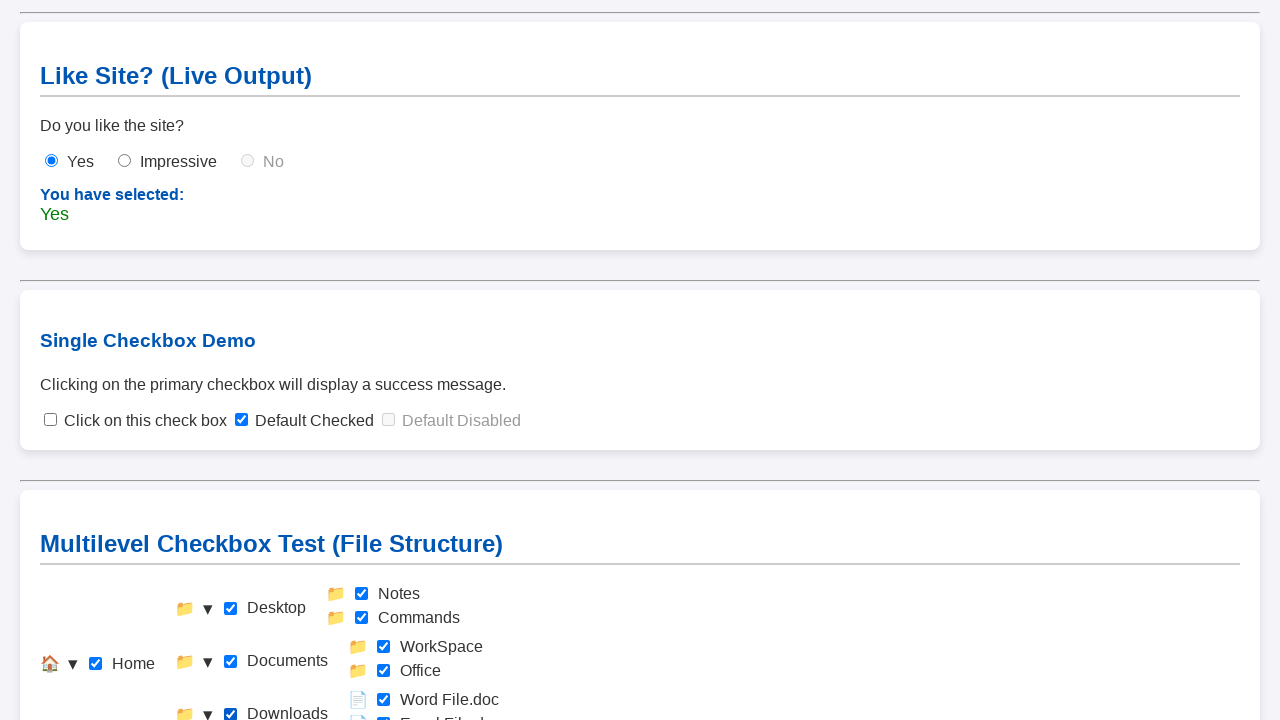